Tests an explicit wait scenario where the script waits for a price element to show "100", then clicks a button, calculates a mathematical formula based on an input value, enters the result, and submits the form.

Starting URL: http://suninjuly.github.io/explicit_wait2.html

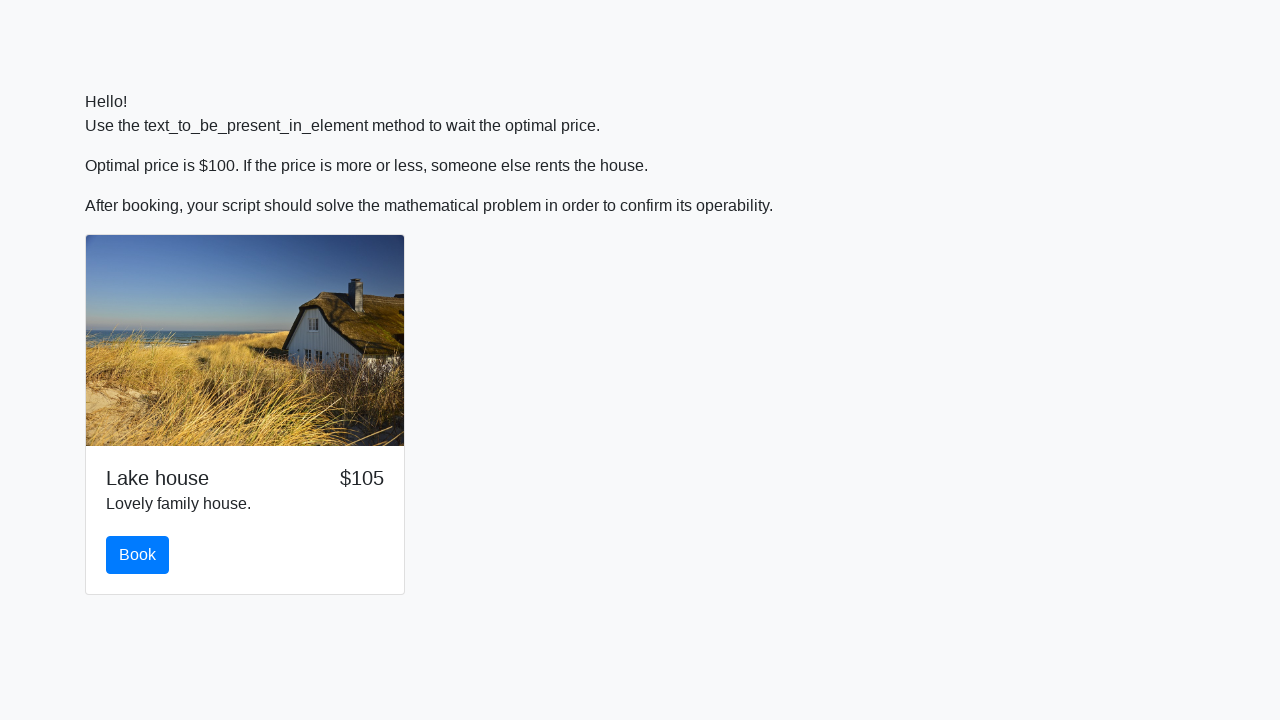

Waited for price element to display '100'
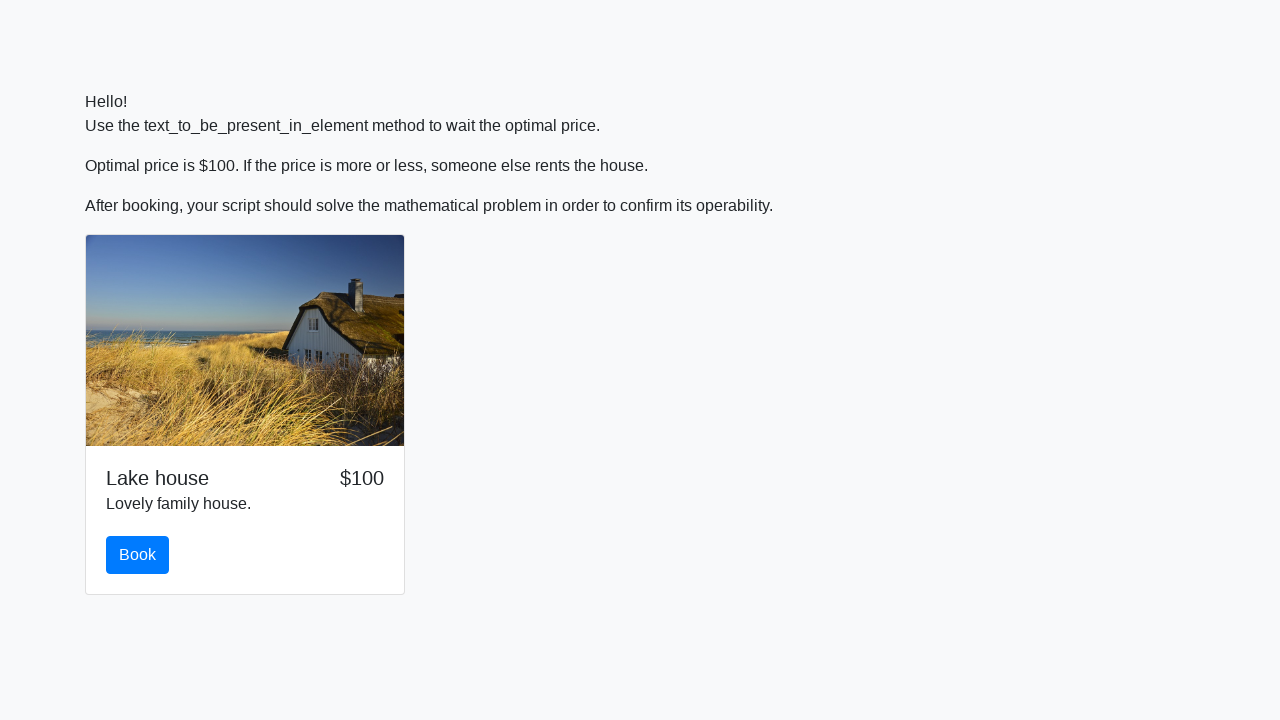

Clicked button to check price at (138, 555) on [onclick="checkPrice();"]
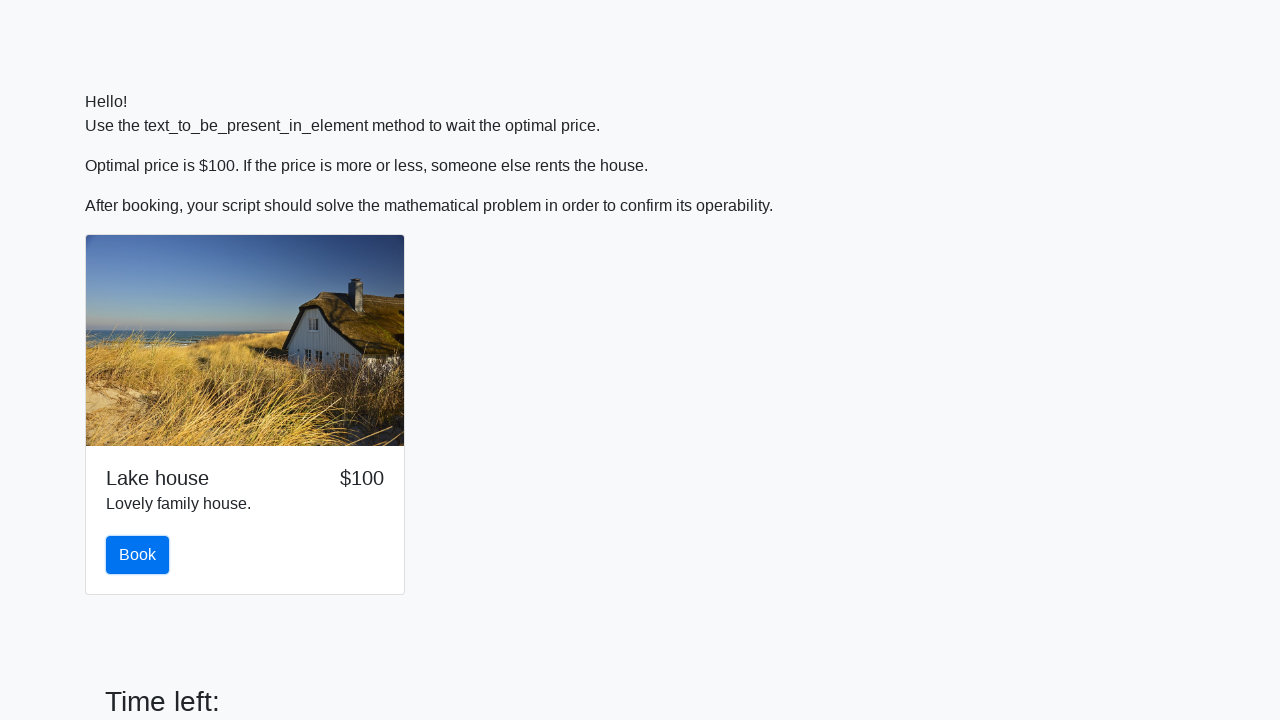

Retrieved input value for calculation: 497
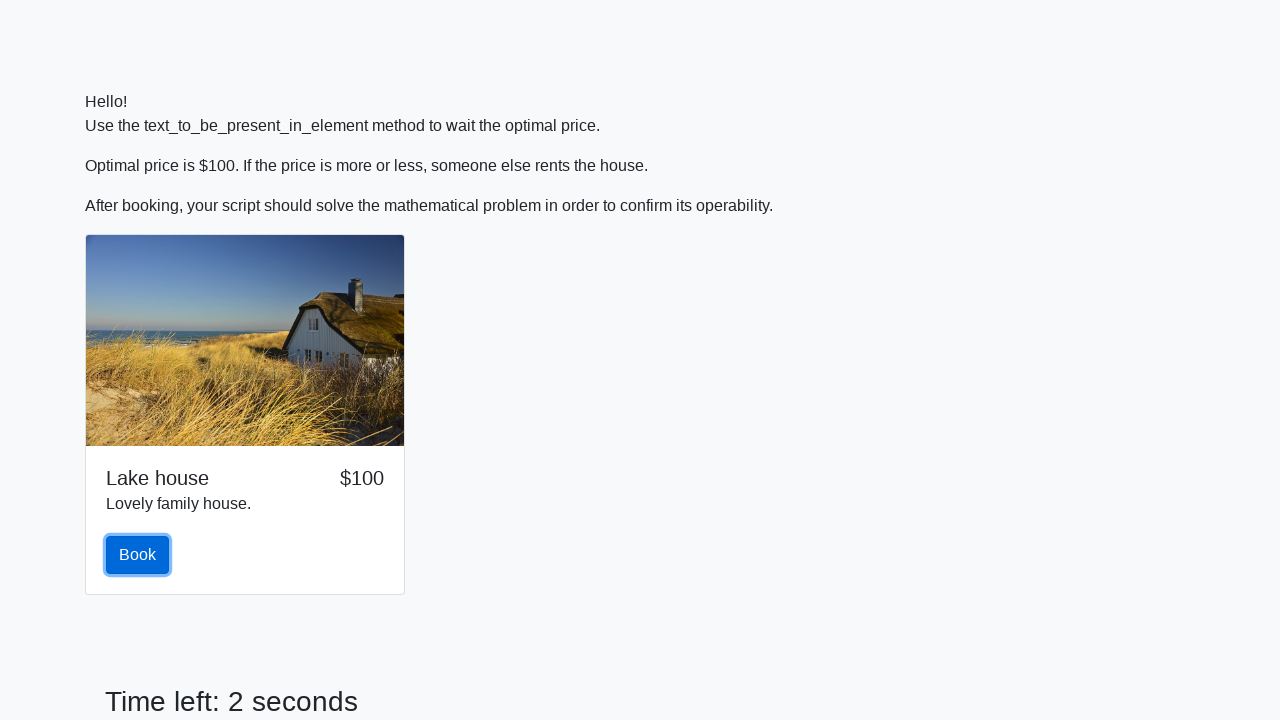

Calculated logarithm formula result: 1.9535711184295308
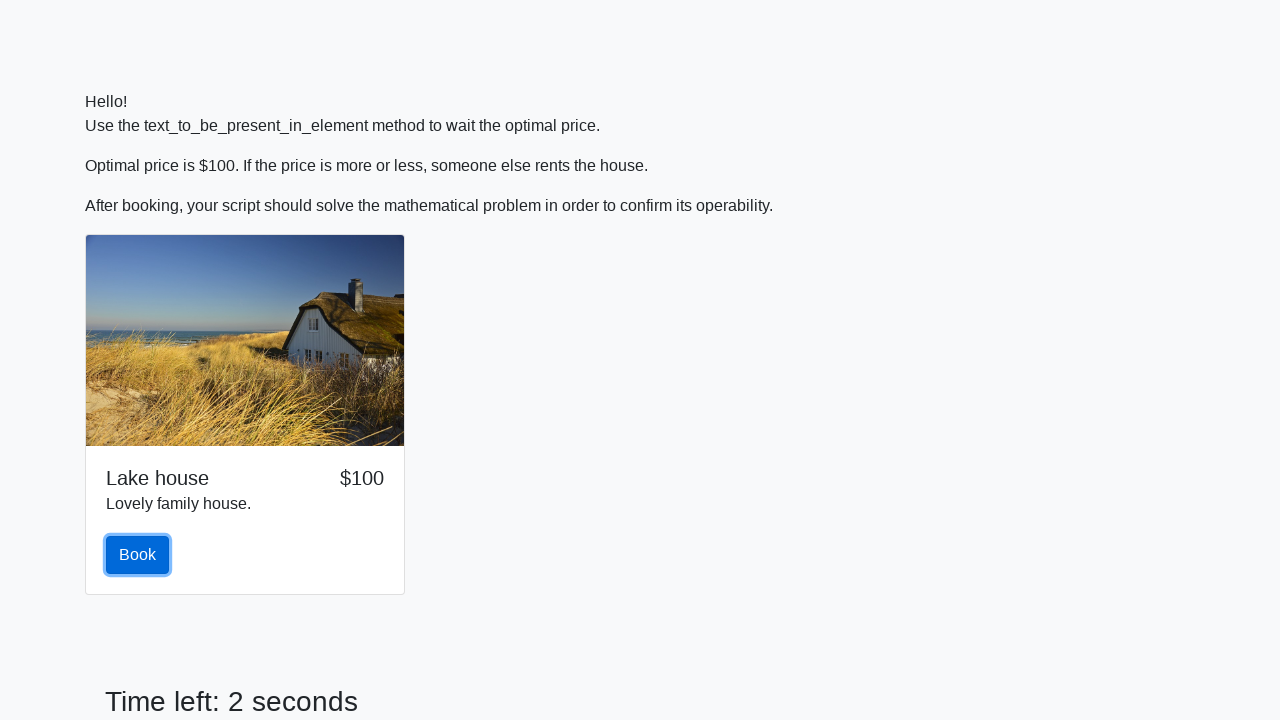

Scrolled to form input field
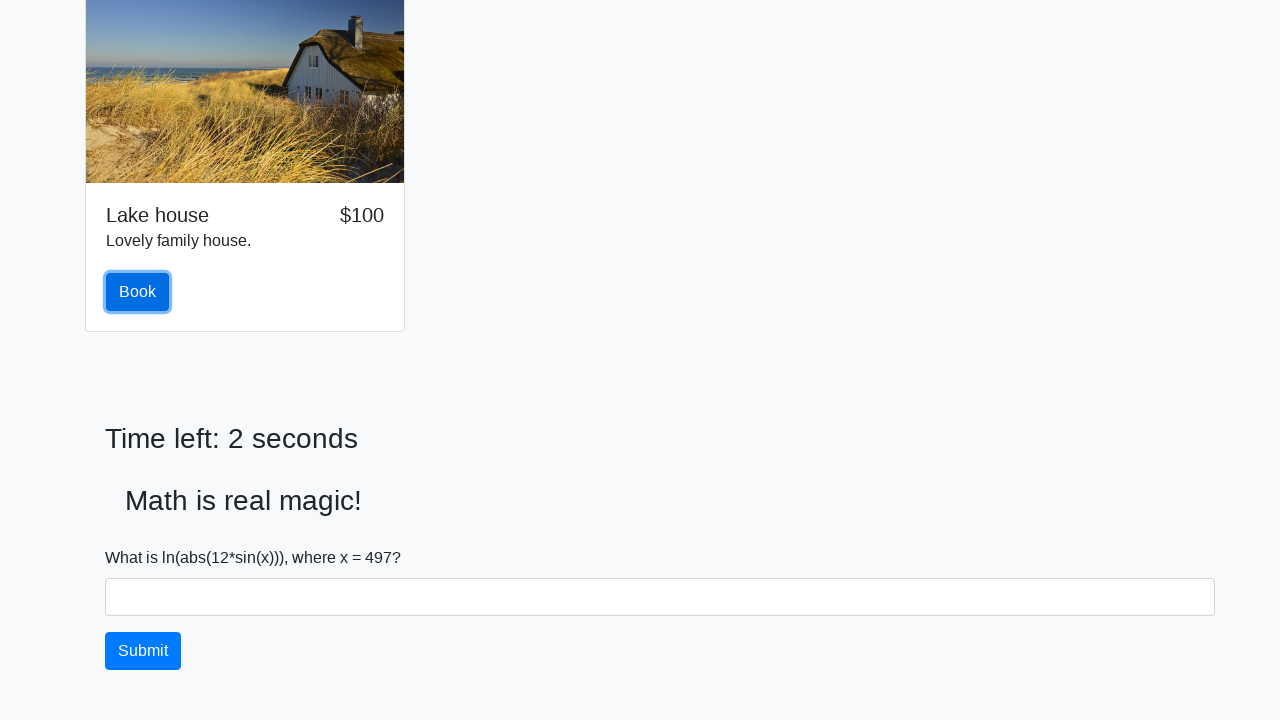

Filled form field with calculated result: 1.9535711184295308 on .form-control
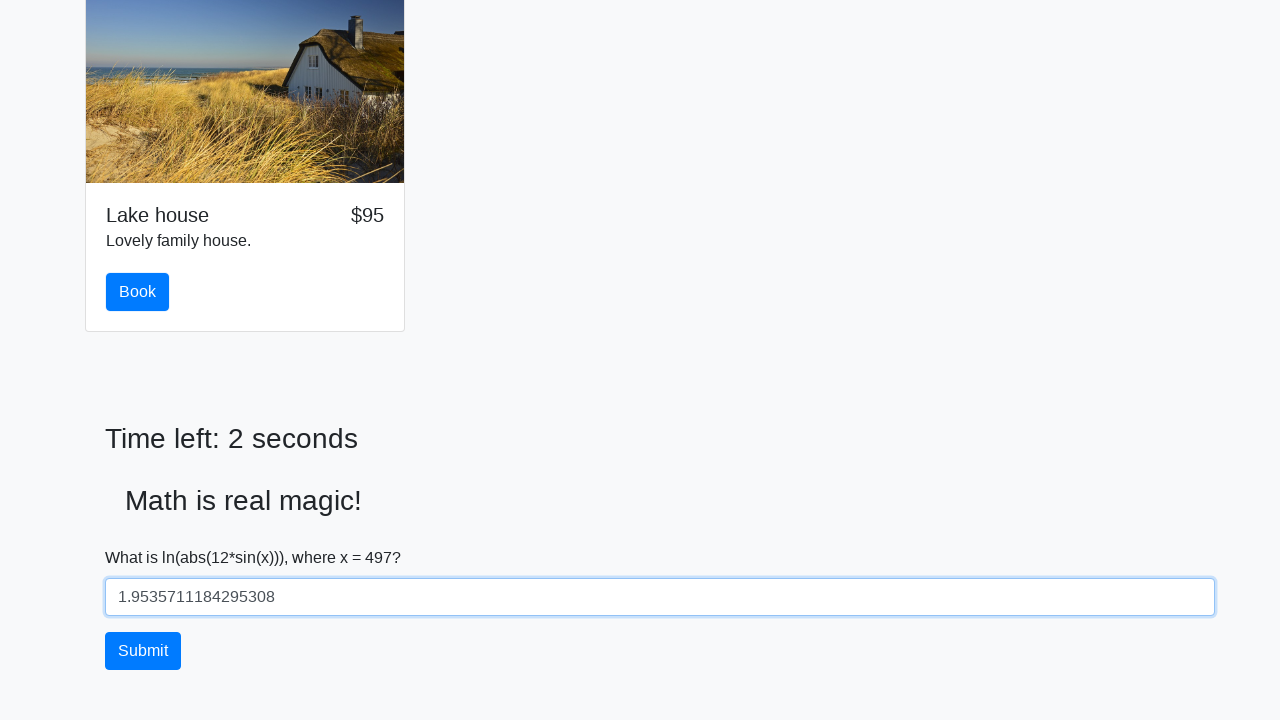

Clicked solve button to submit form at (143, 651) on #solve
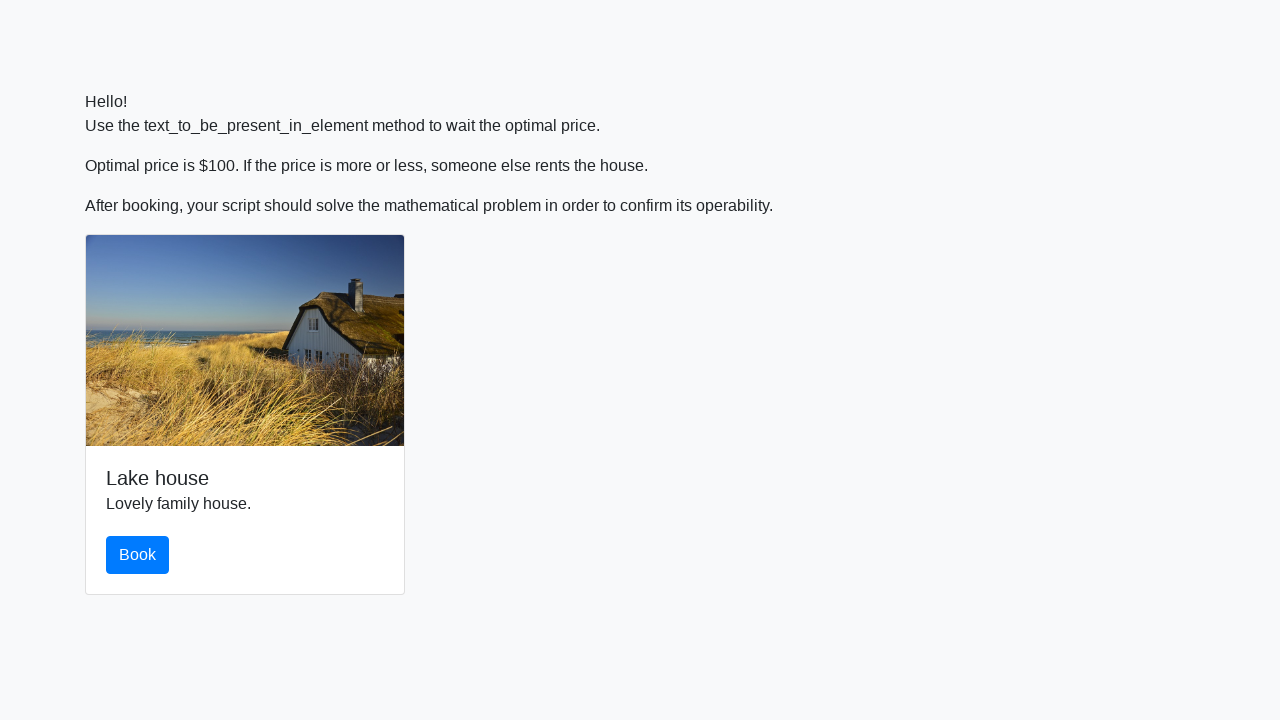

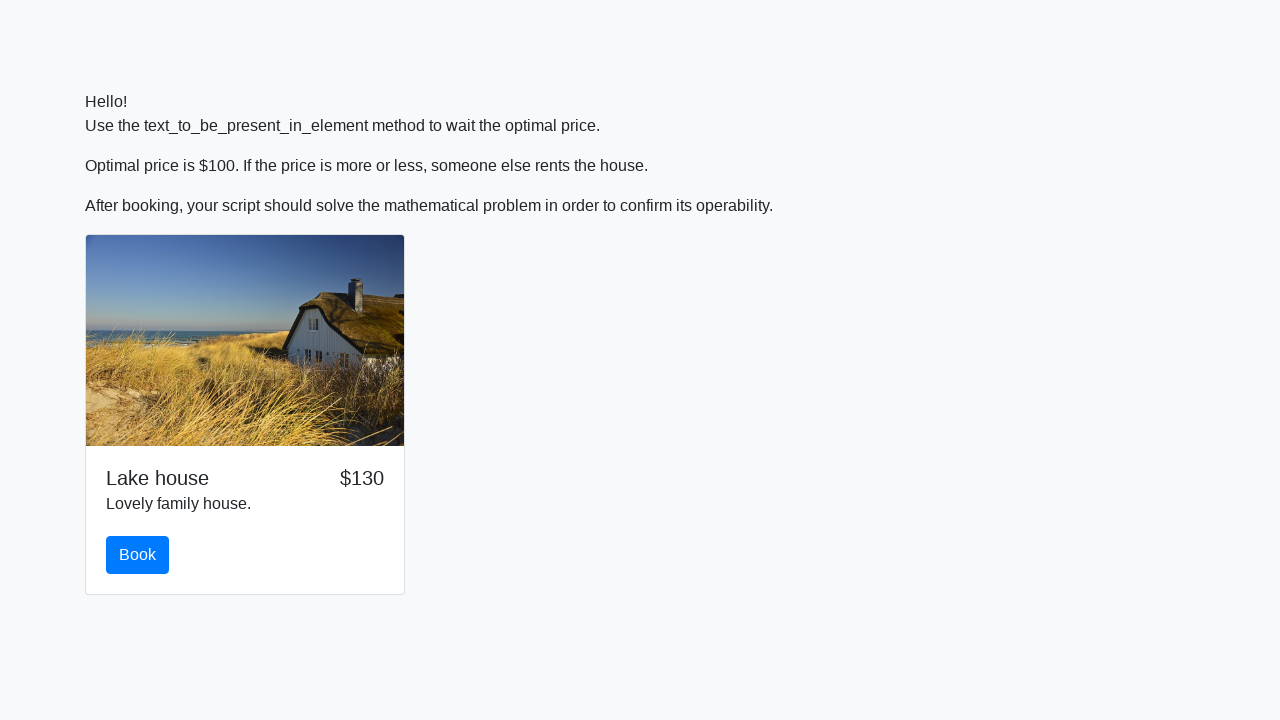